Tests JavaScript prompt dialog interaction by switching to an iframe, clicking a button to trigger a prompt, entering text, accepting the prompt, and verifying the entered text appears on the page.

Starting URL: https://www.w3schools.com/js/tryit.asp?filename=tryjs_prompt

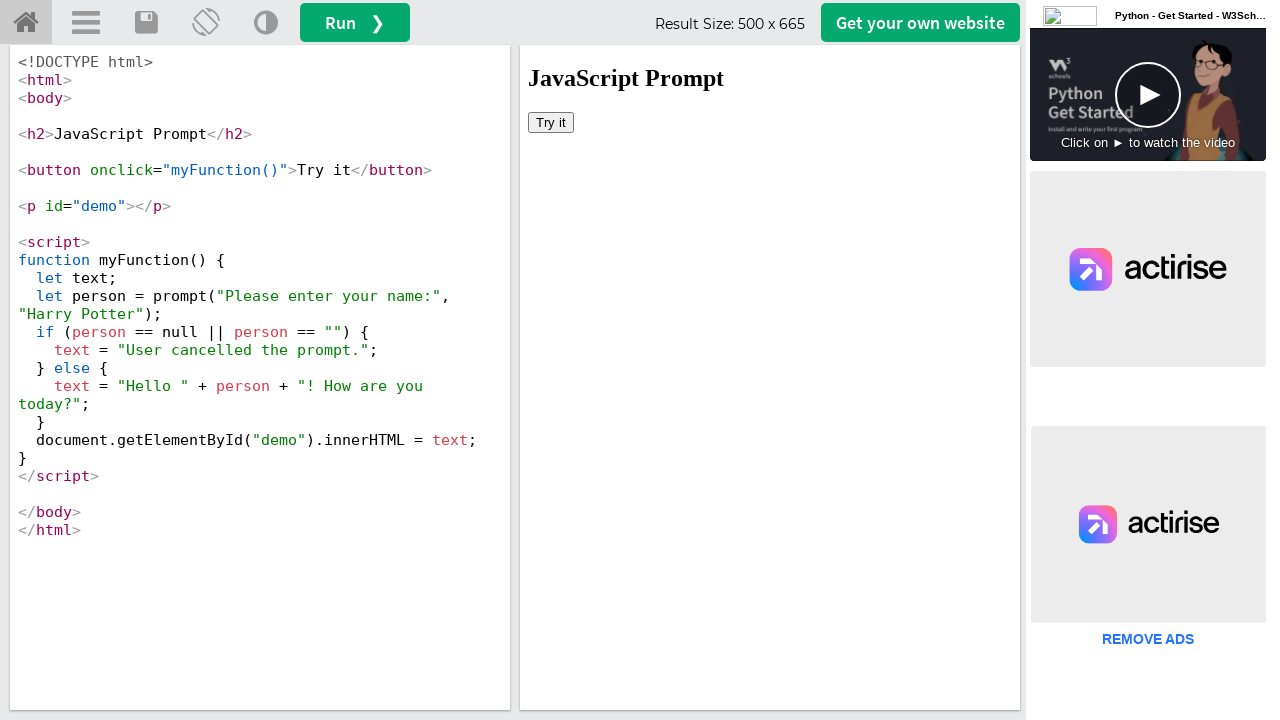

Located iframe with selector #iframeResult
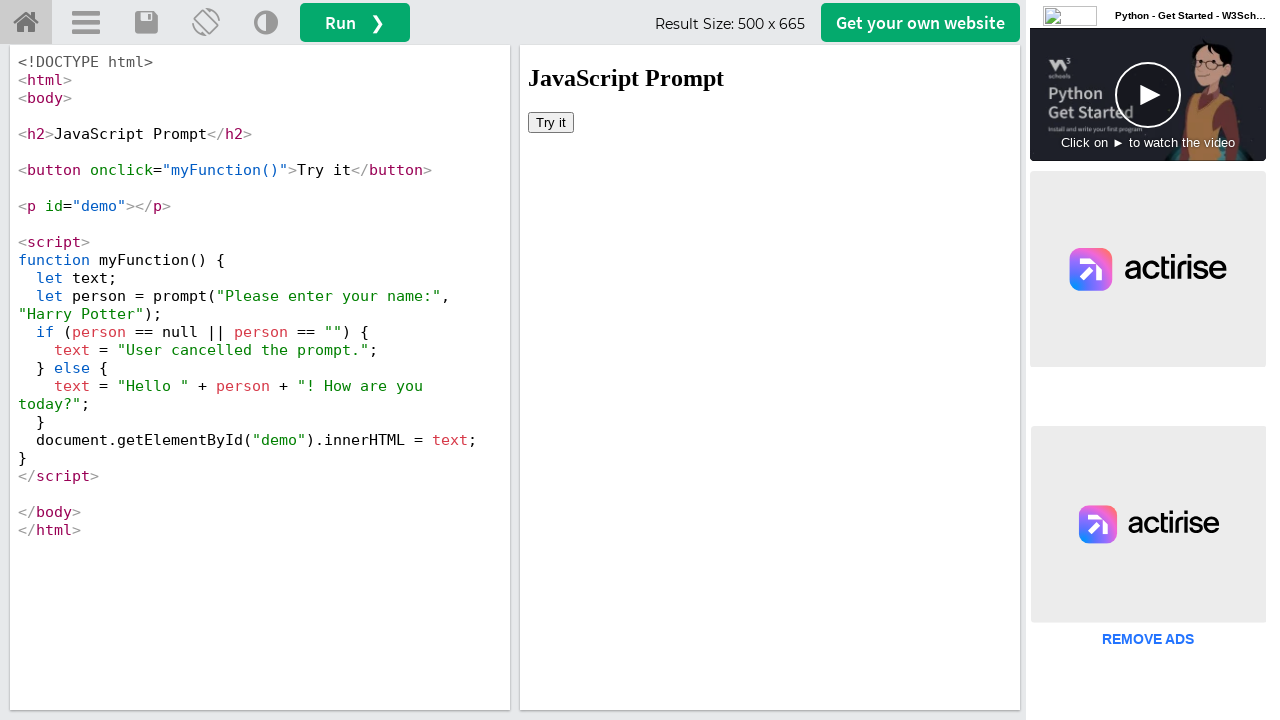

Clicked 'Try it' button in iframe at (551, 122) on #iframeResult >> internal:control=enter-frame >> xpath=//button[text()='Try it']
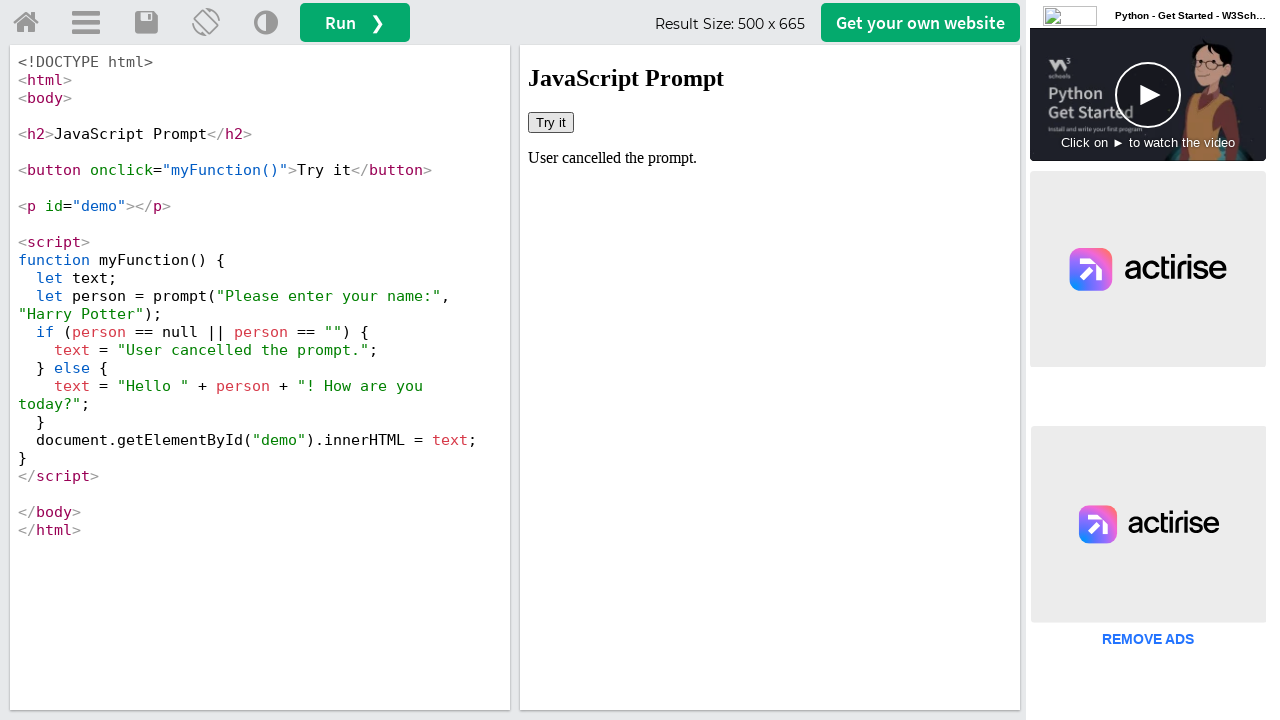

Set up dialog handler to accept prompt with text 'Taanvi'
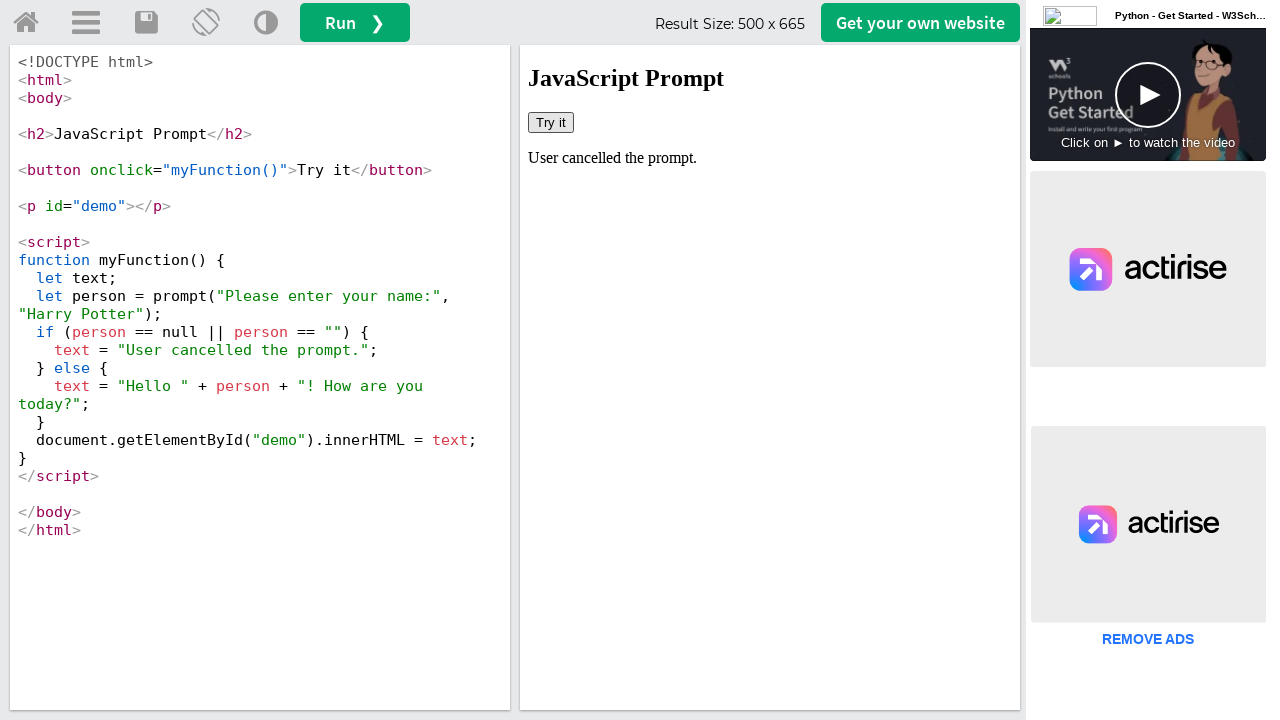

Clicked 'Try it' button again to trigger prompt dialog at (551, 122) on #iframeResult >> internal:control=enter-frame >> xpath=//button[text()='Try it']
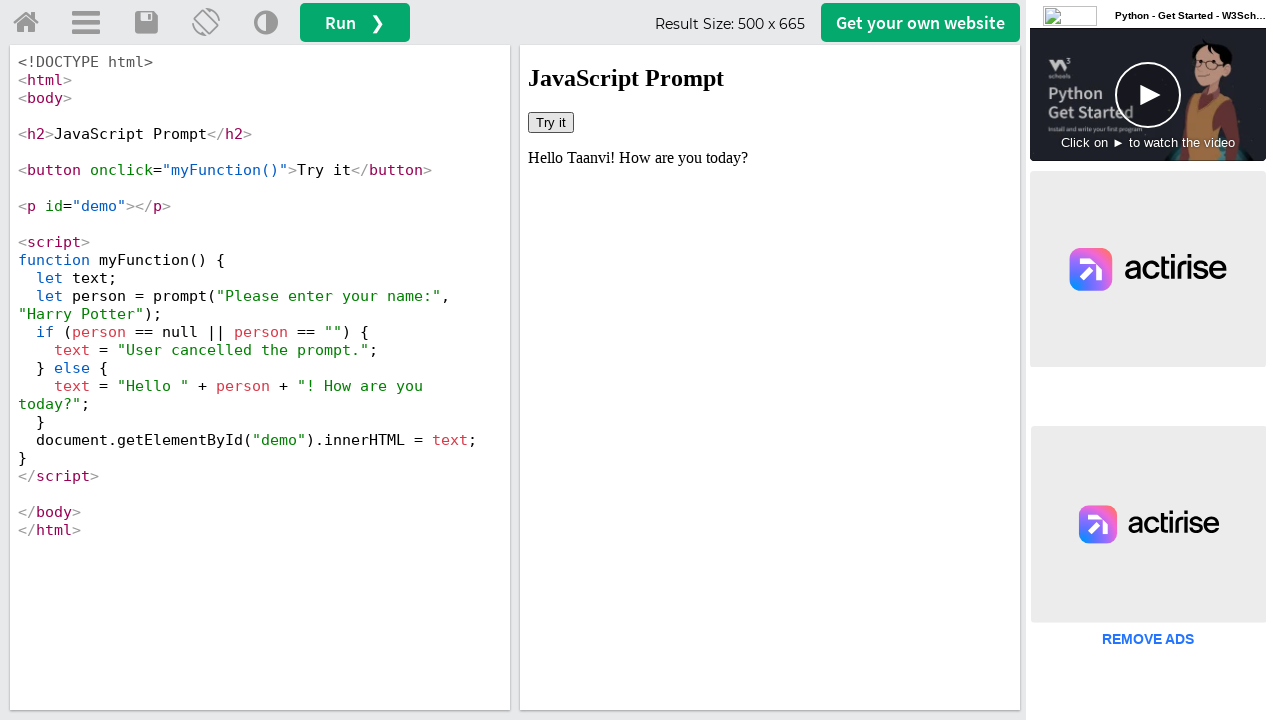

Waited for demo element to appear
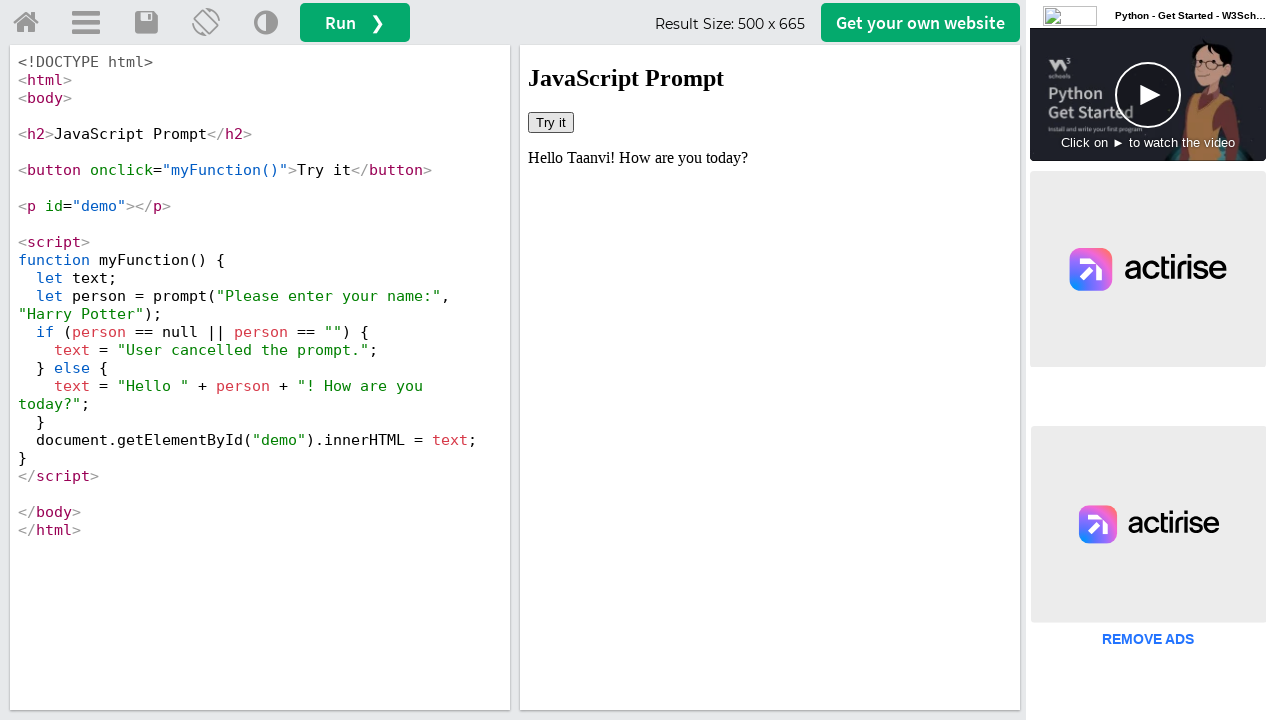

Retrieved text content from demo element
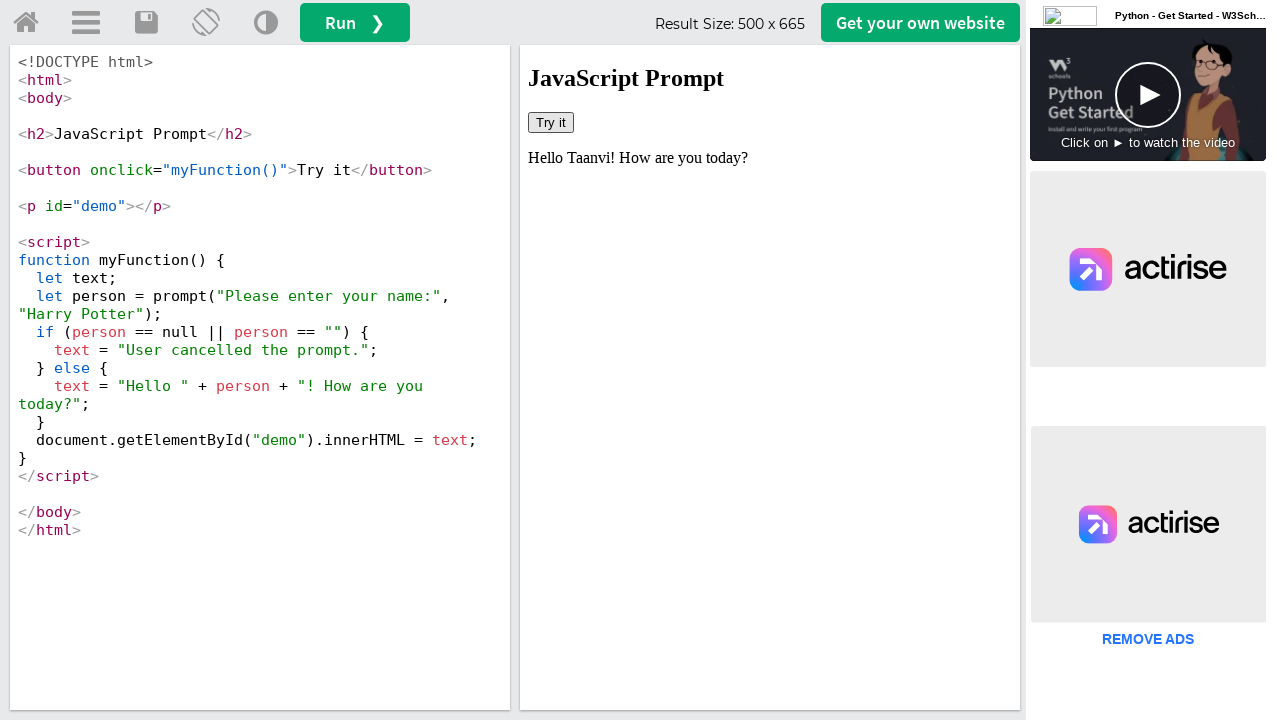

Verified that entered text 'Taanvi' appears in demo element
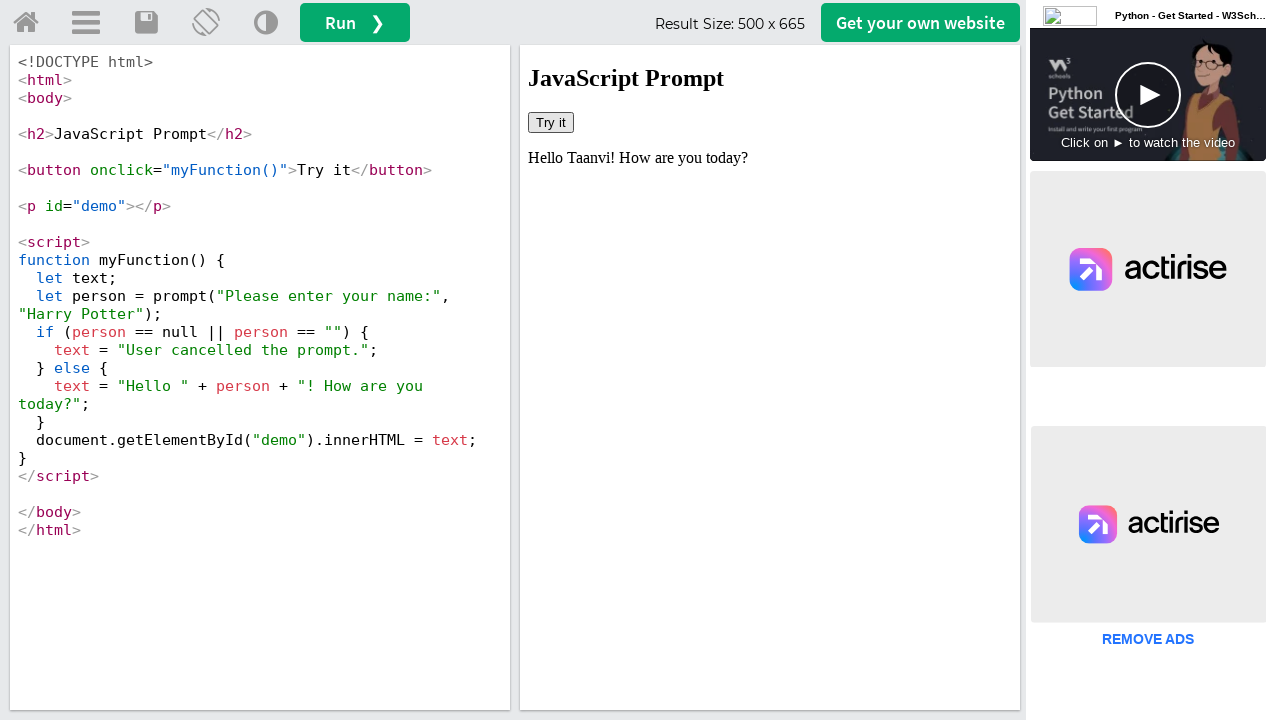

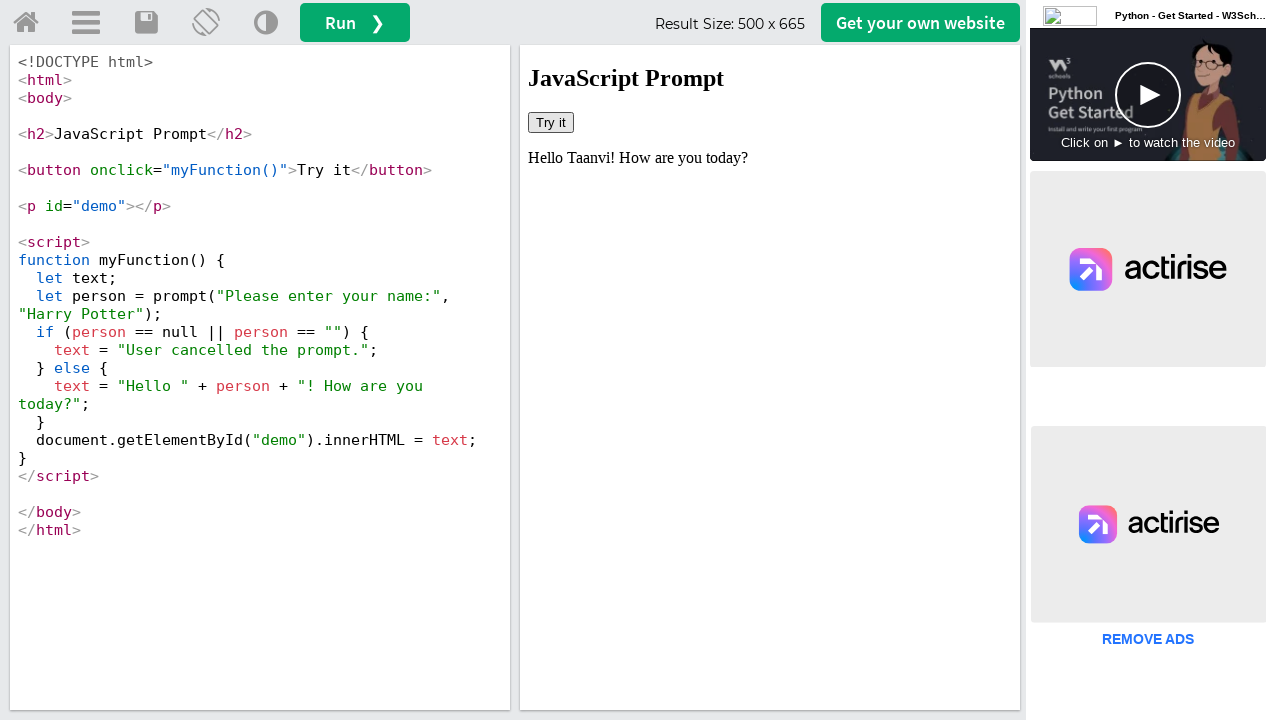